Tests autocomplete dropdown functionality by typing partial text and selecting a specific country from the suggestions

Starting URL: https://www.rahulshettyacademy.com/AutomationPractice/

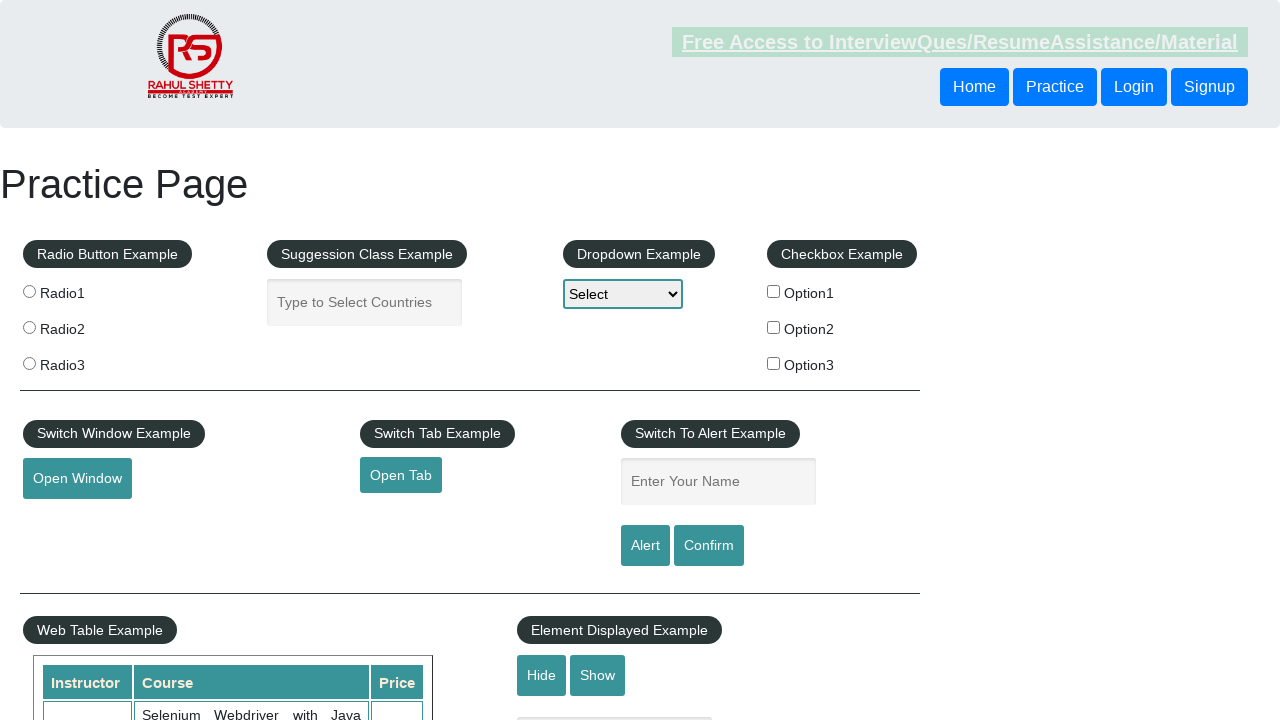

Typed 'uni' in autocomplete field to trigger suggestions on #autocomplete
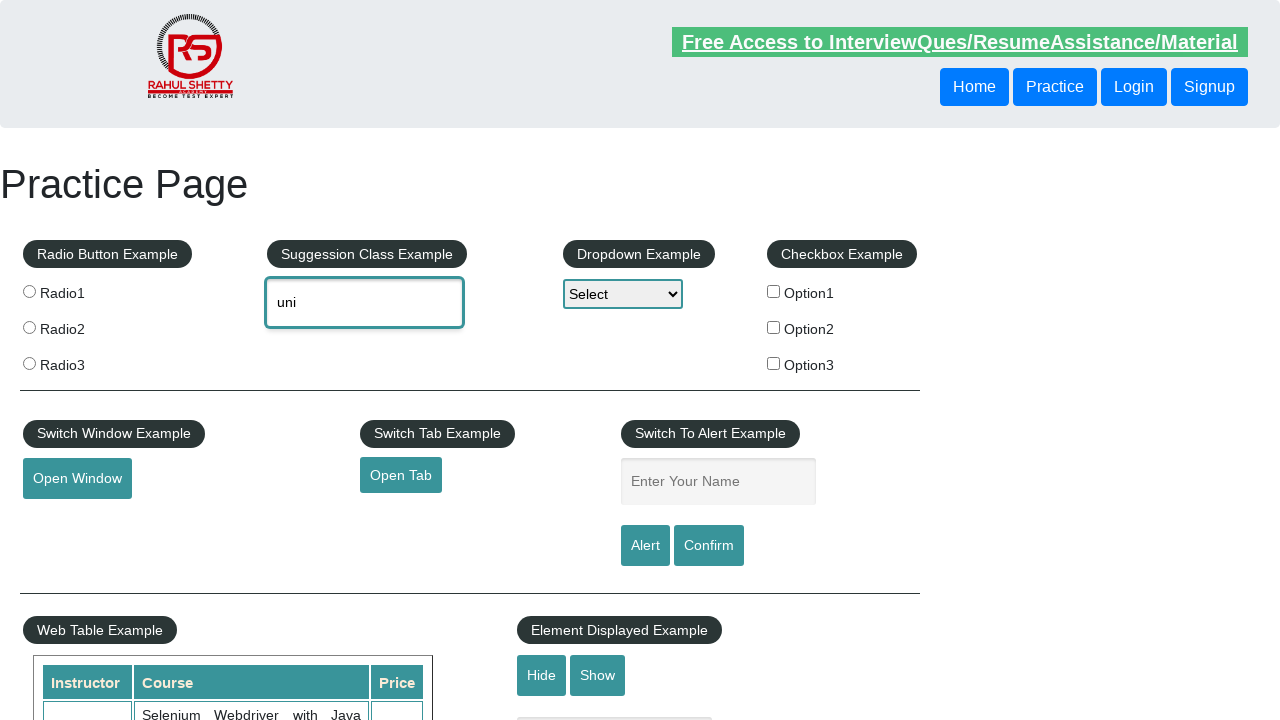

Dropdown suggestions appeared with matching countries
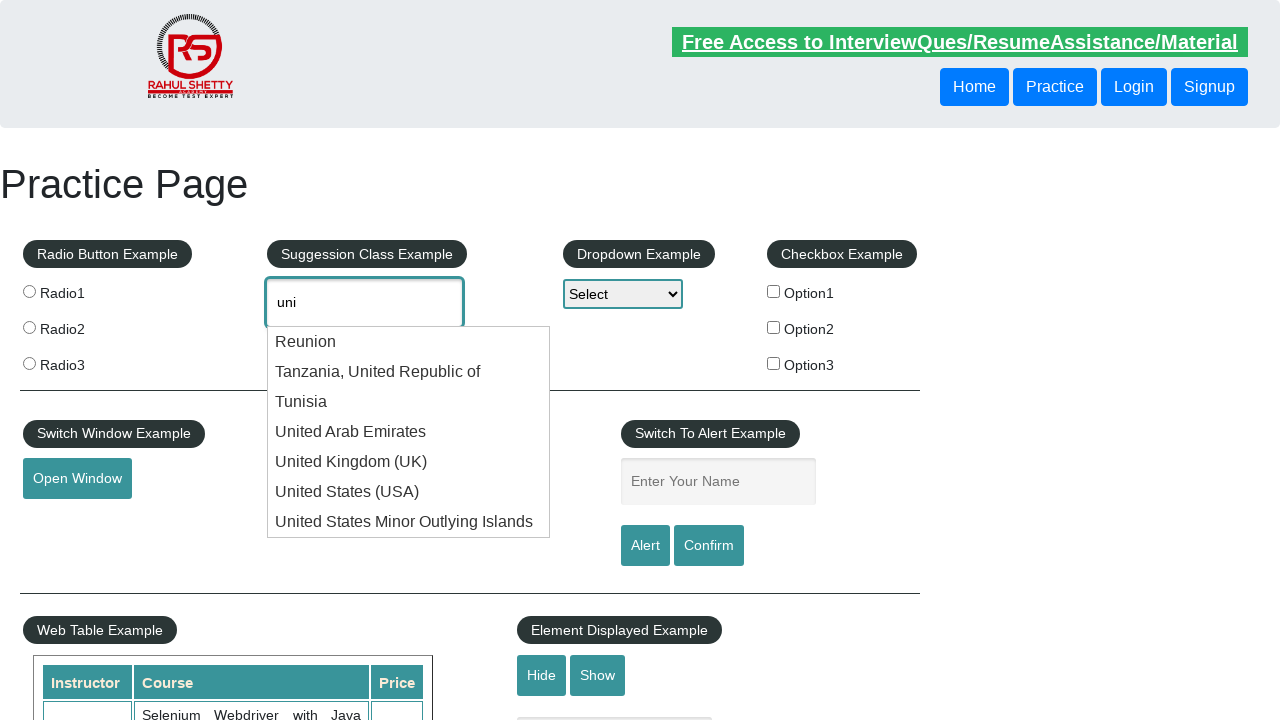

Retrieved all country suggestions from dropdown
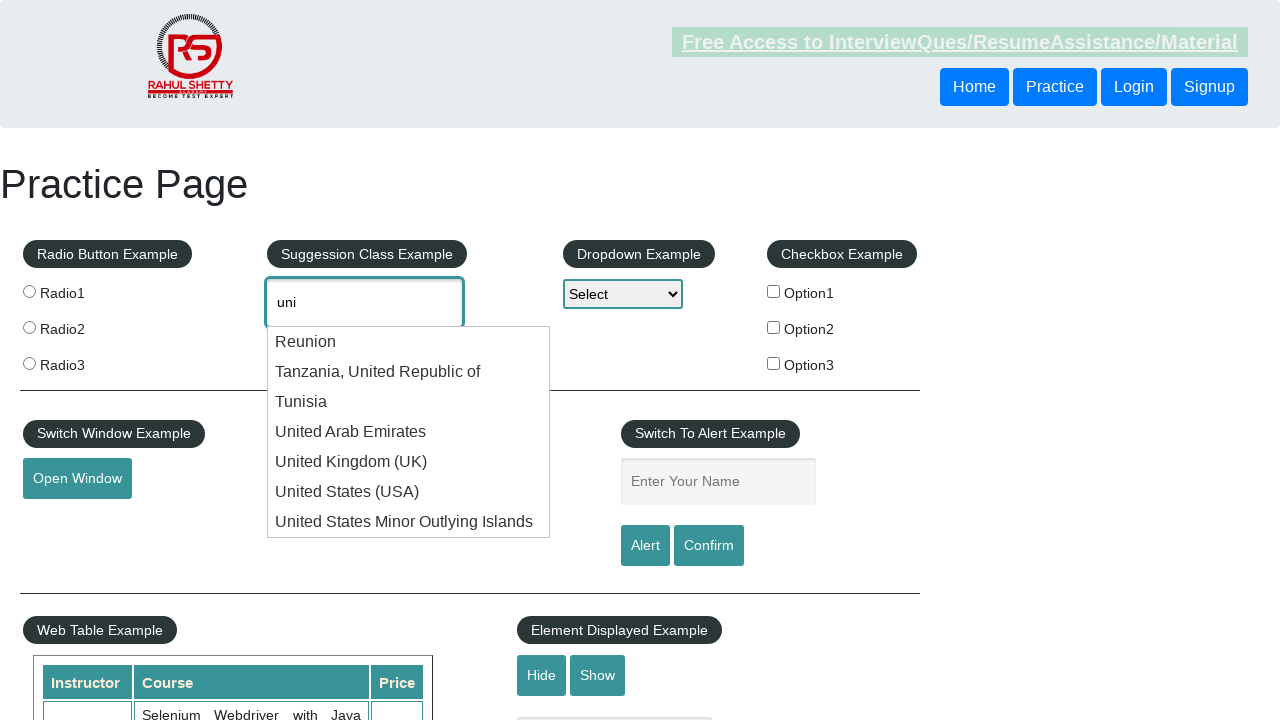

Selected 'United Arab Emirates' from autocomplete dropdown at (409, 432) on .ui-menu-item >> nth=3
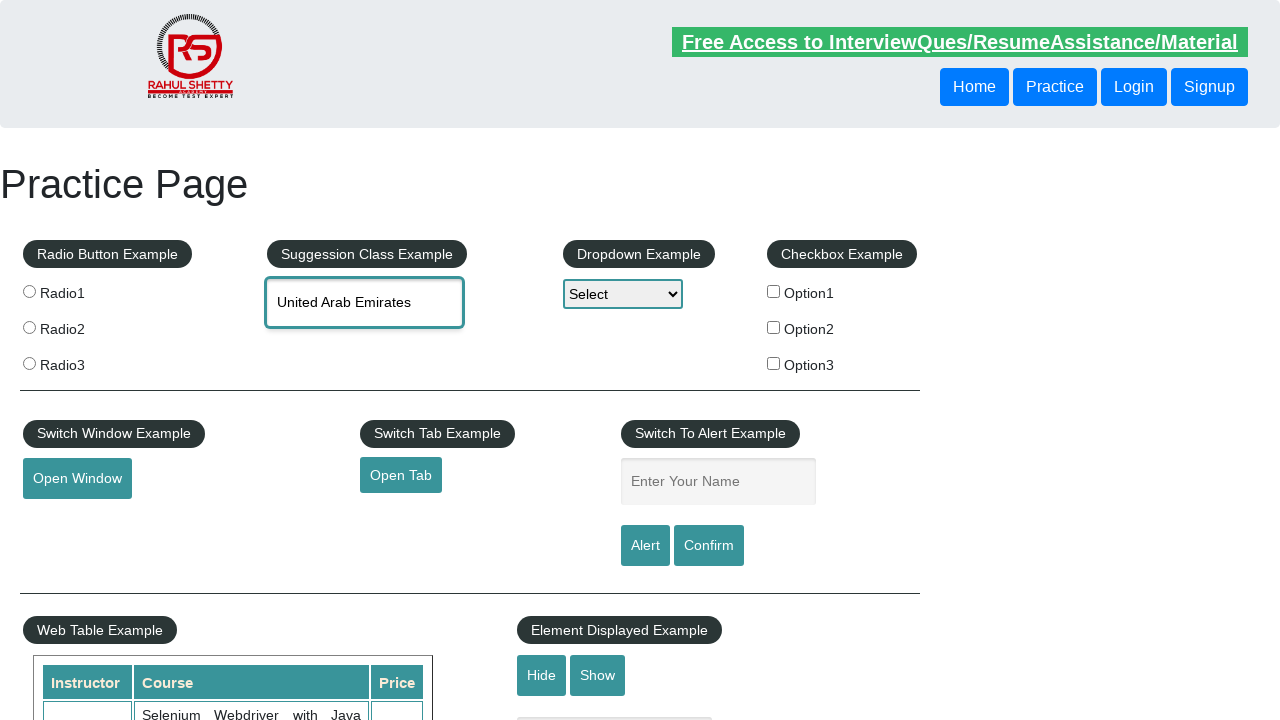

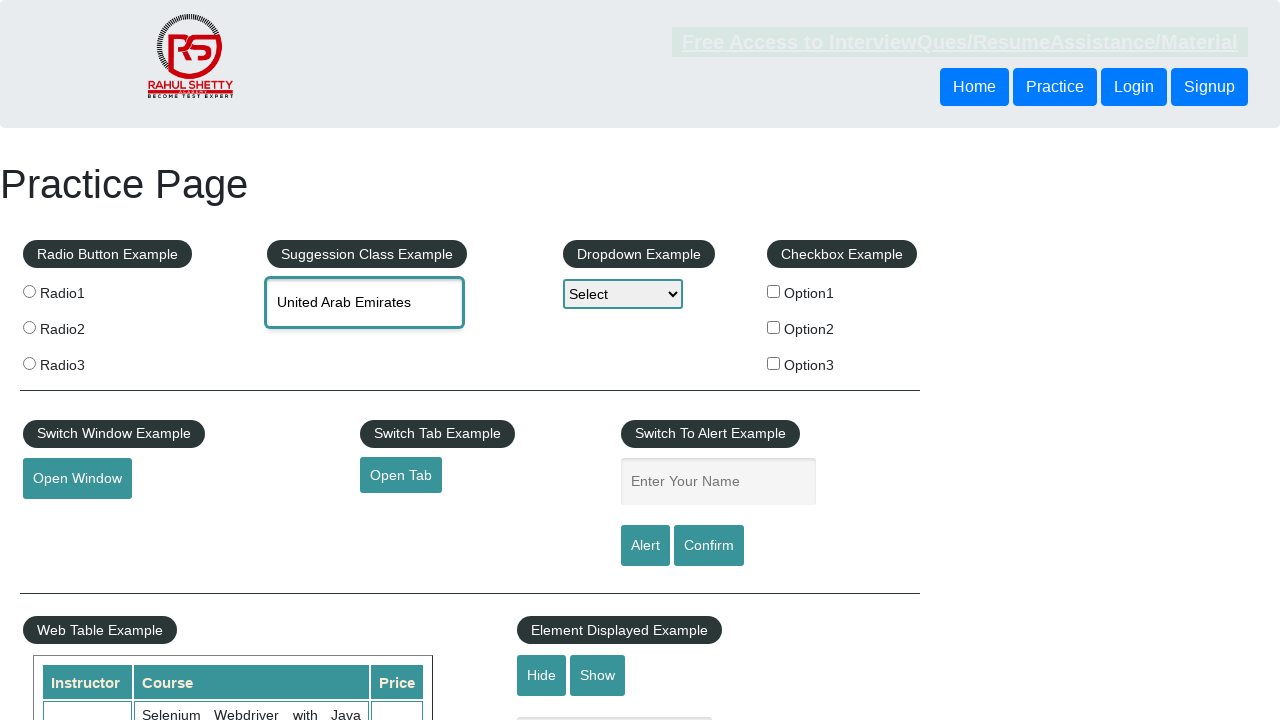